Tests different button click types including double-click, right-click, and regular click, then verifies the corresponding messages appear

Starting URL: https://demoqa.com/buttons

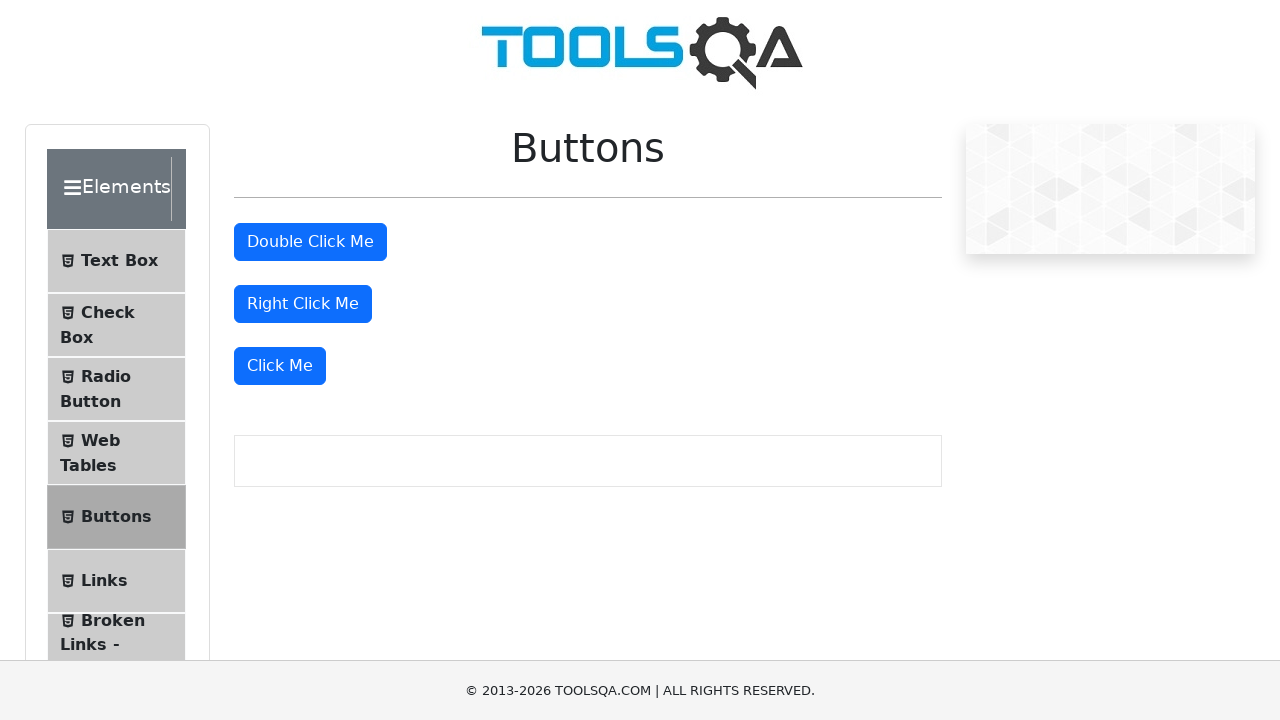

Double-clicked the double click button at (310, 242) on #doubleClickBtn
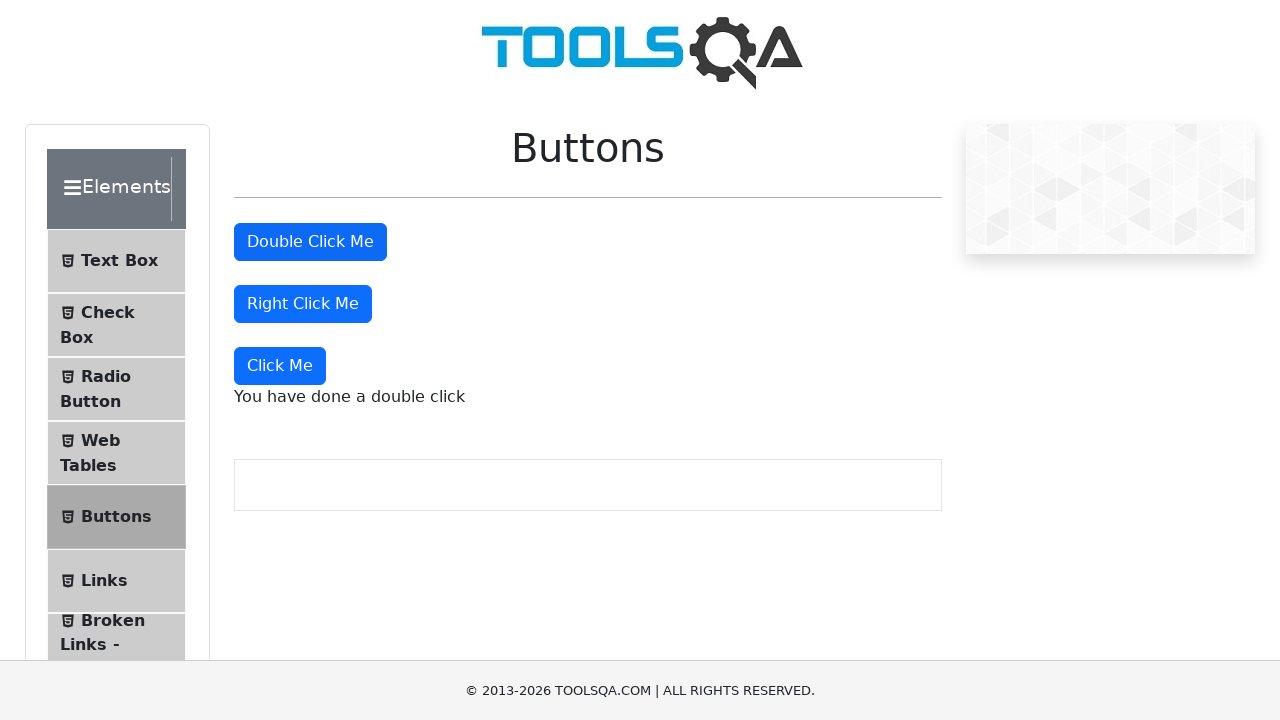

Right-clicked the right click button at (303, 304) on #rightClickBtn
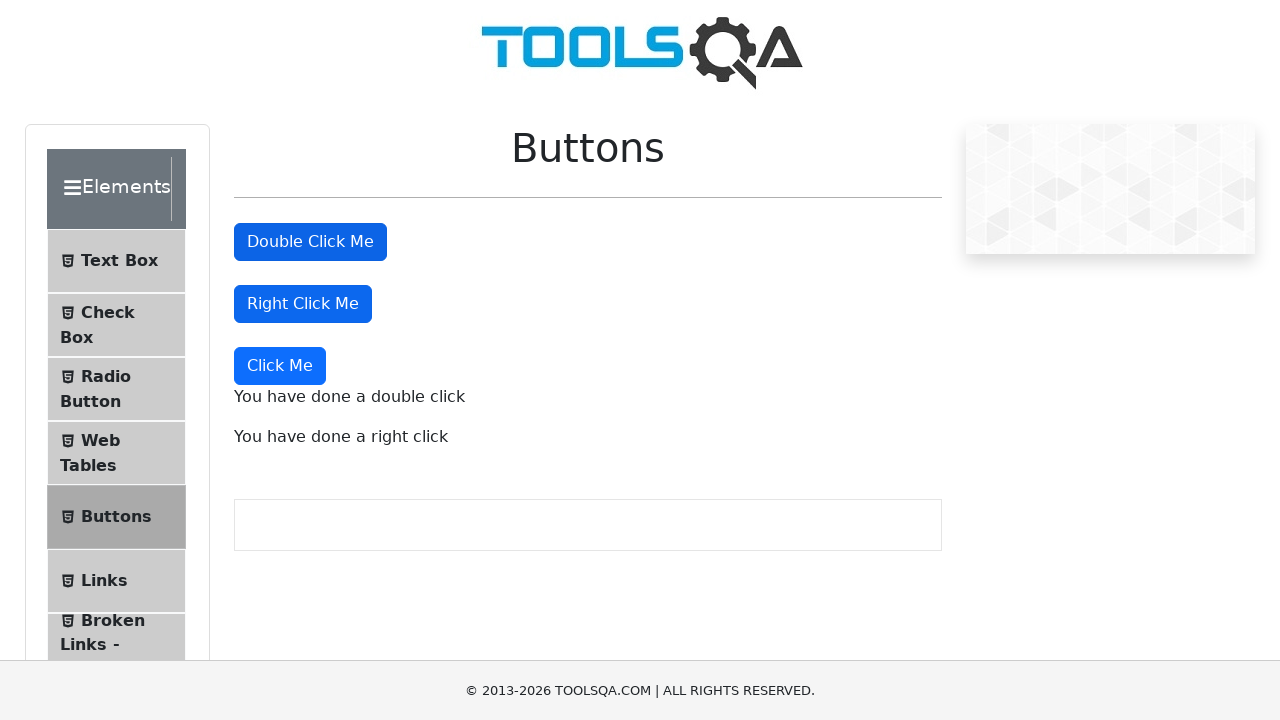

Clicked the 'Click Me' button at (280, 366) on xpath=//button[text()='Click Me']
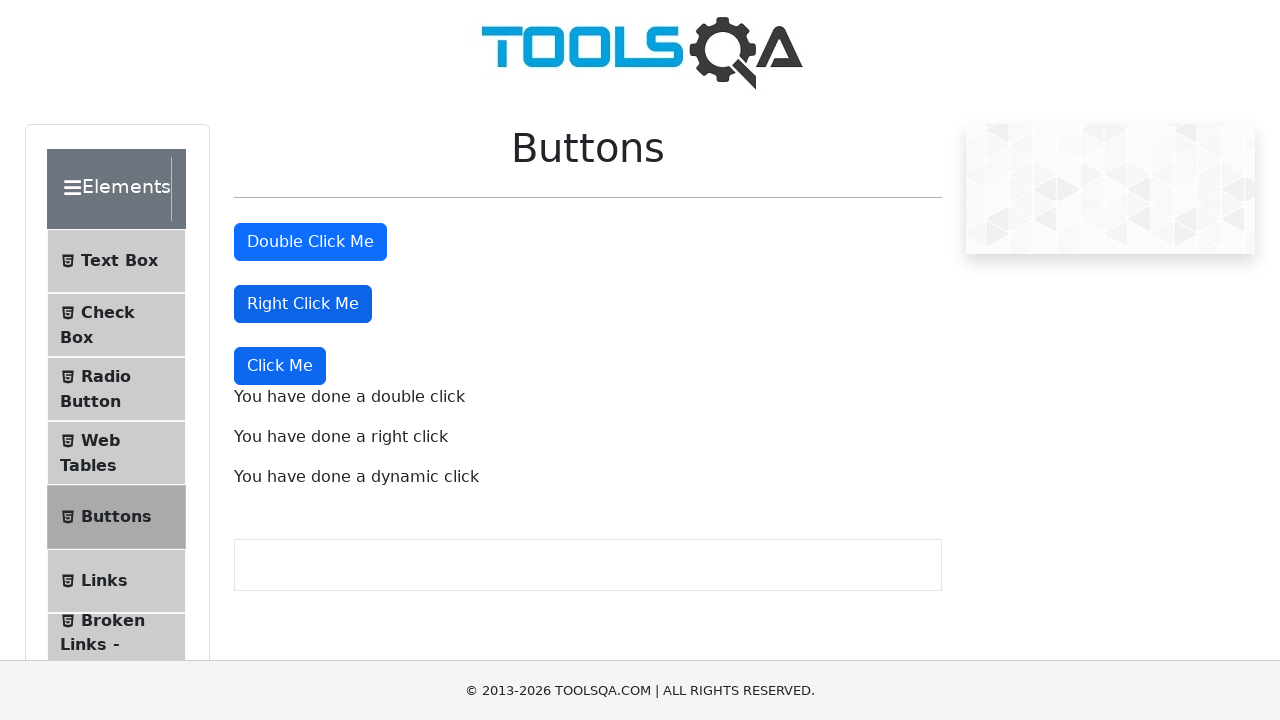

Double-click message appeared
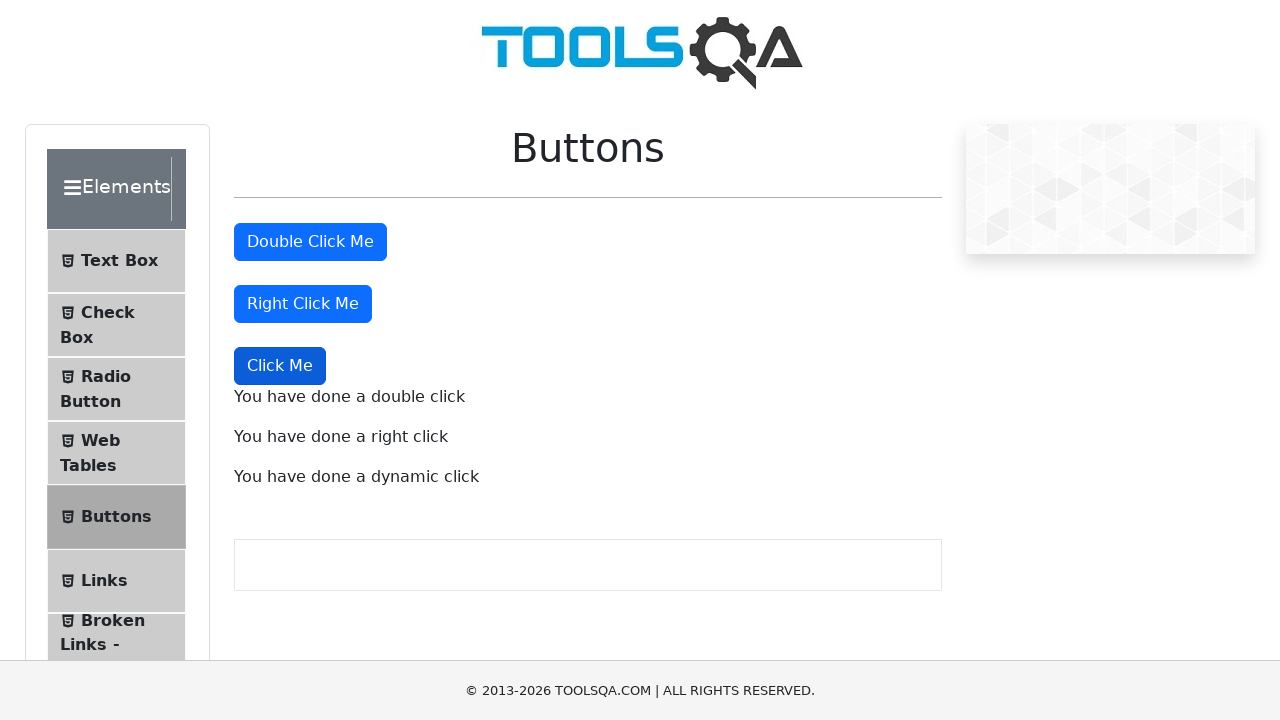

Right-click message appeared
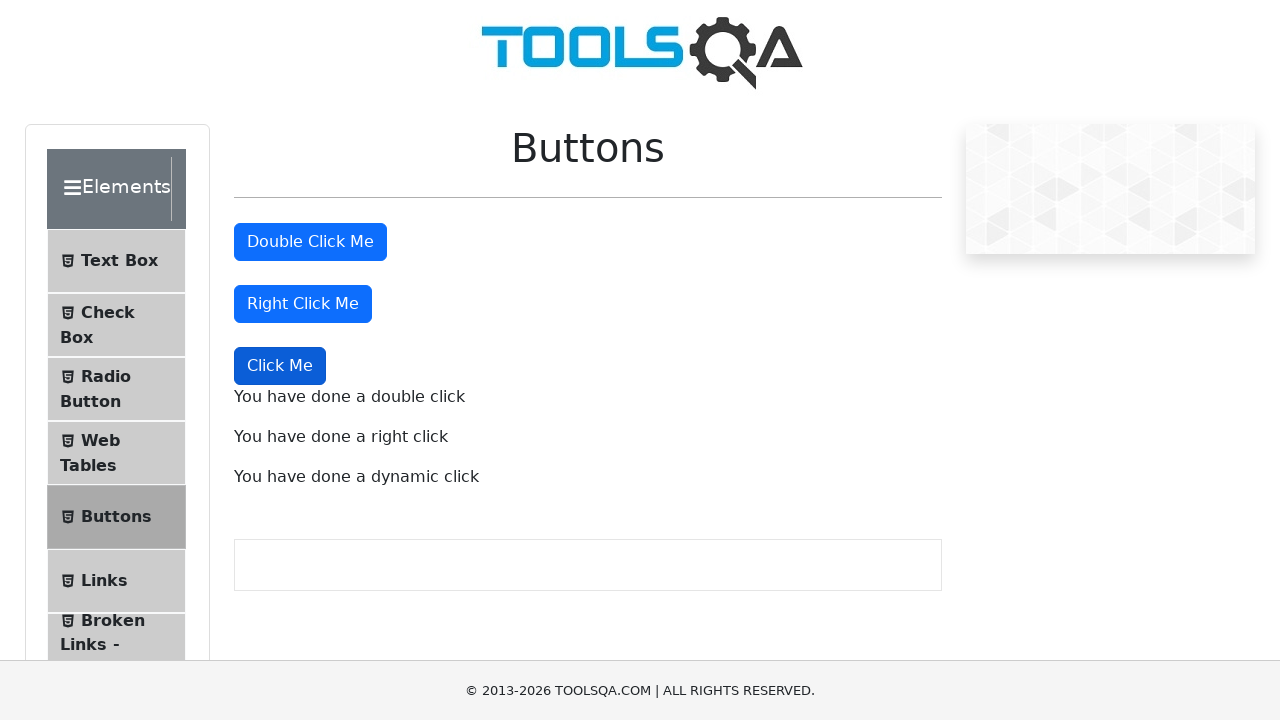

Regular click message appeared
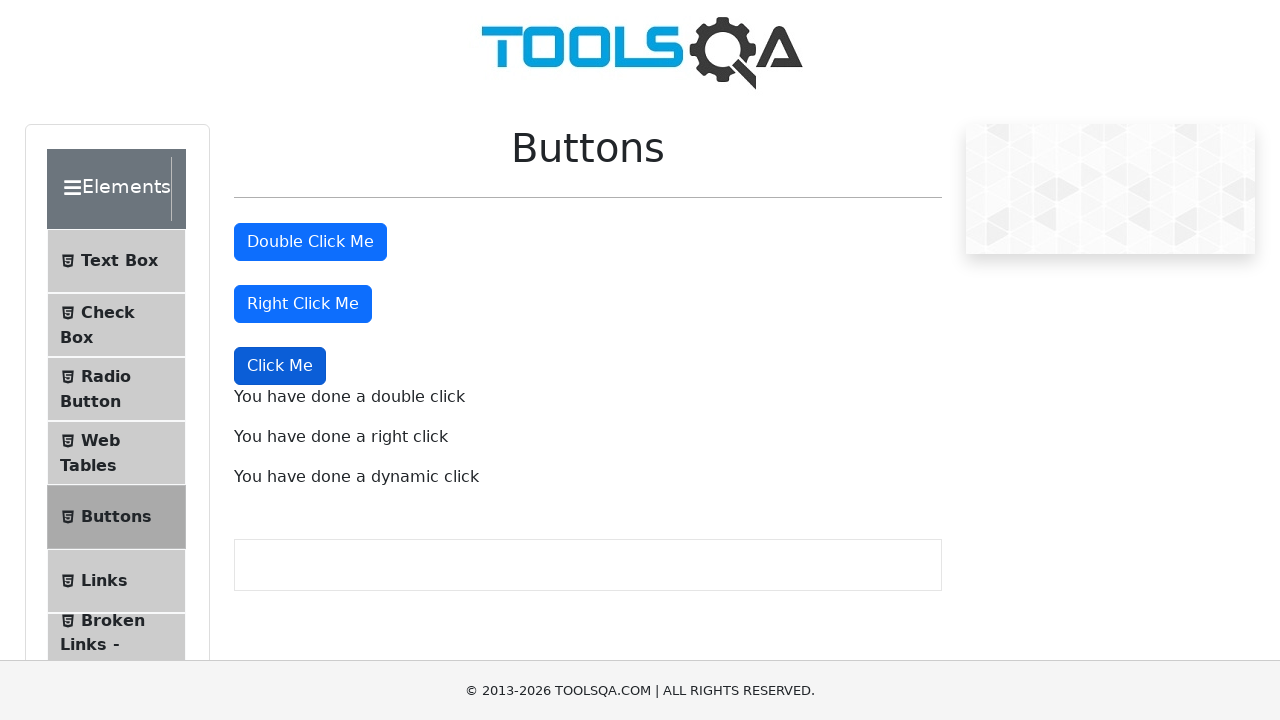

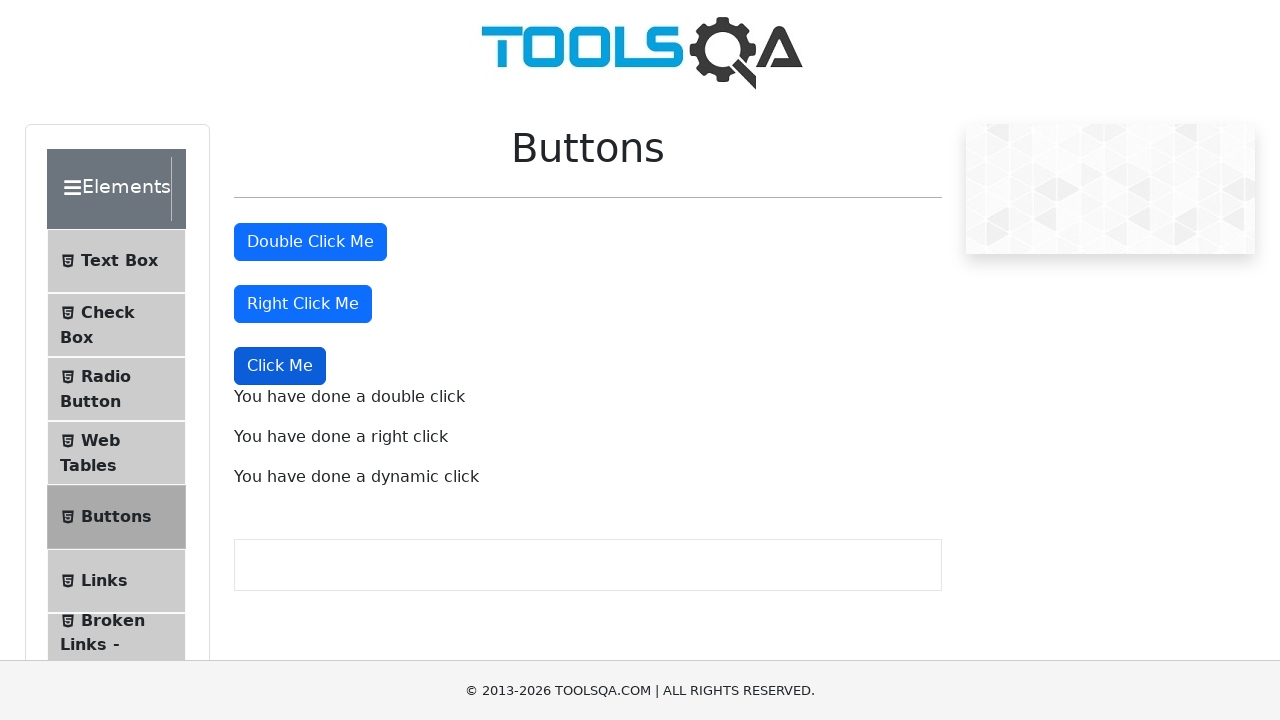